Tests login error message validation by entering incorrect credentials and verifying the error message displayed

Starting URL: https://login1.nextbasecrm.com/

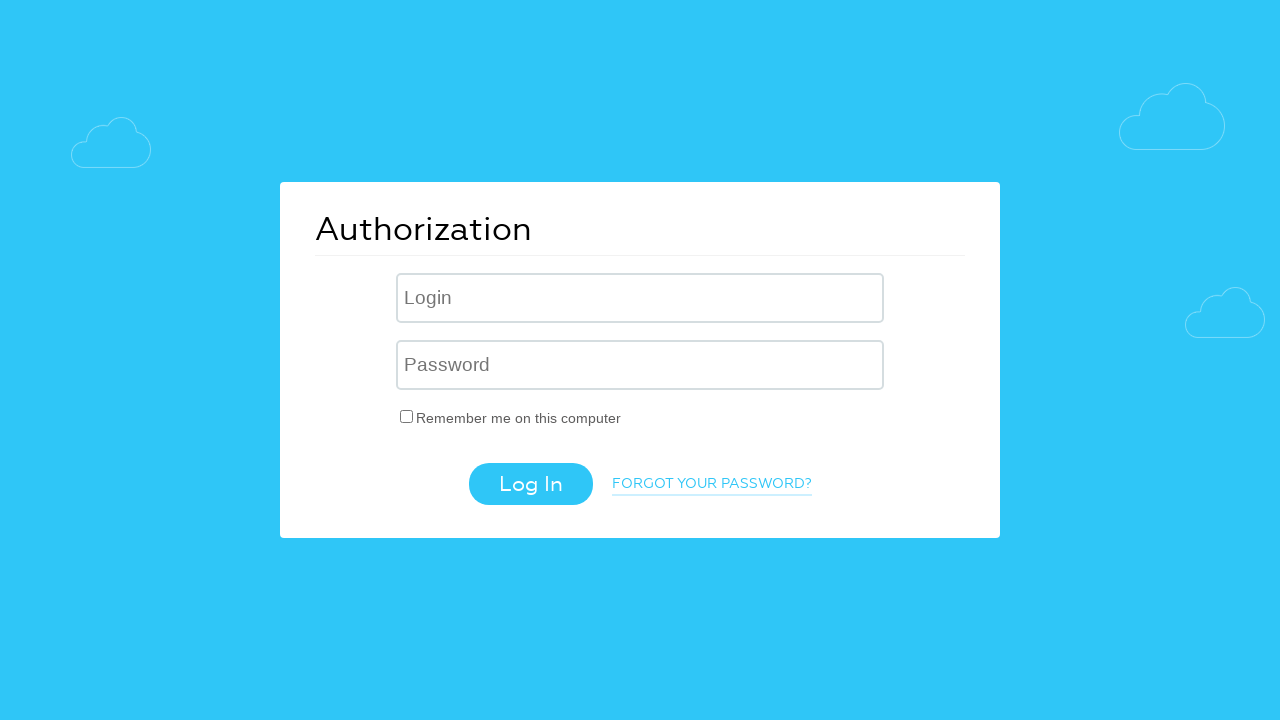

Filled username field with 'incorrect' on input[name='USER_LOGIN']
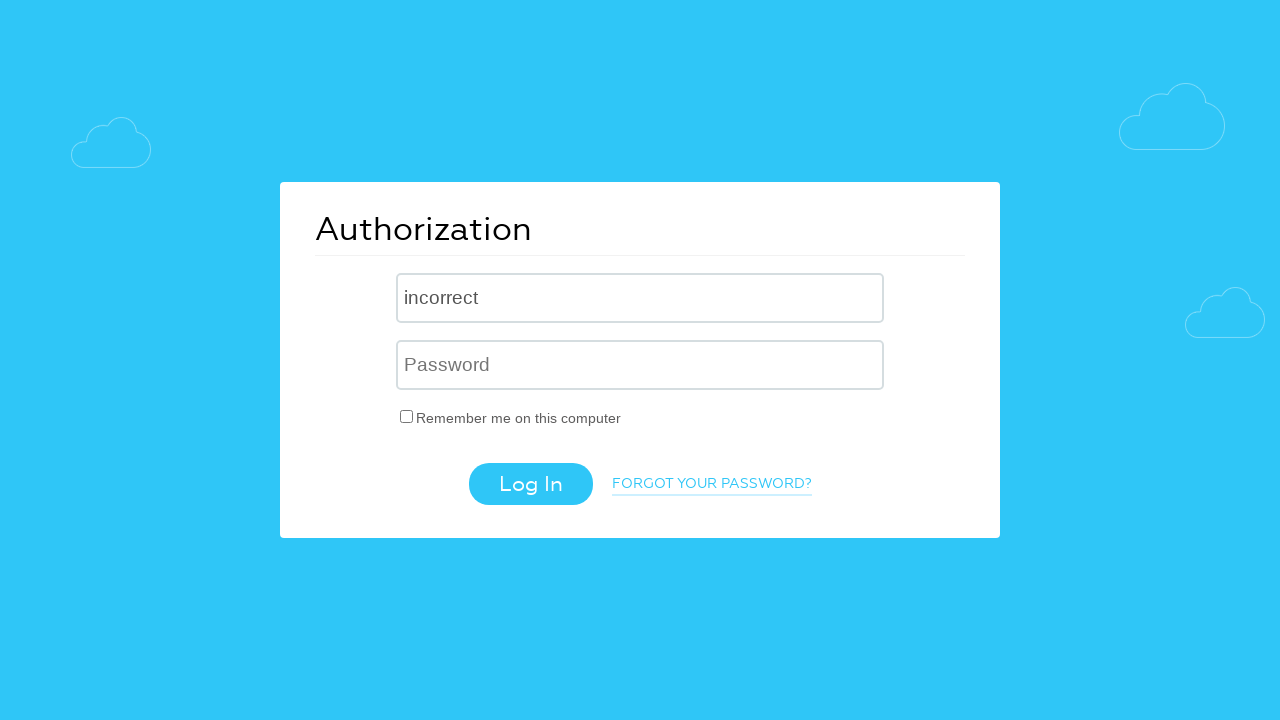

Filled password field with 'incorrect' on input[name='USER_PASSWORD']
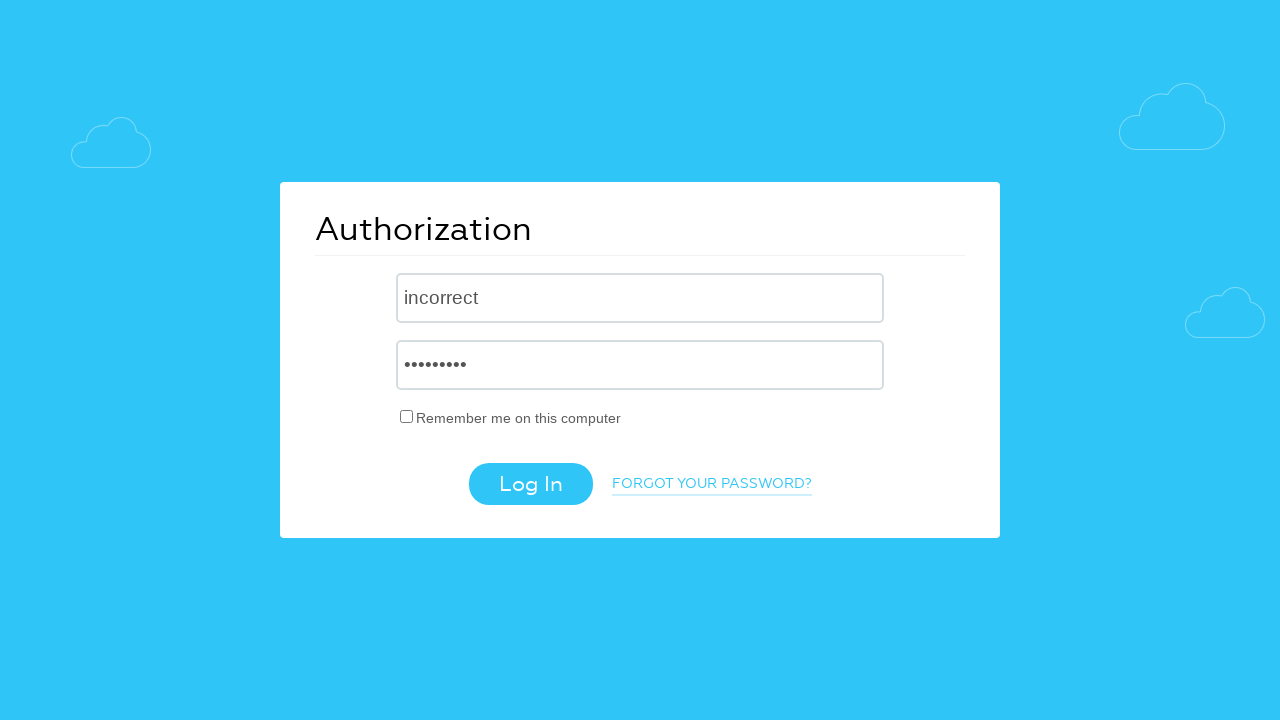

Clicked login button at (530, 484) on .login-btn
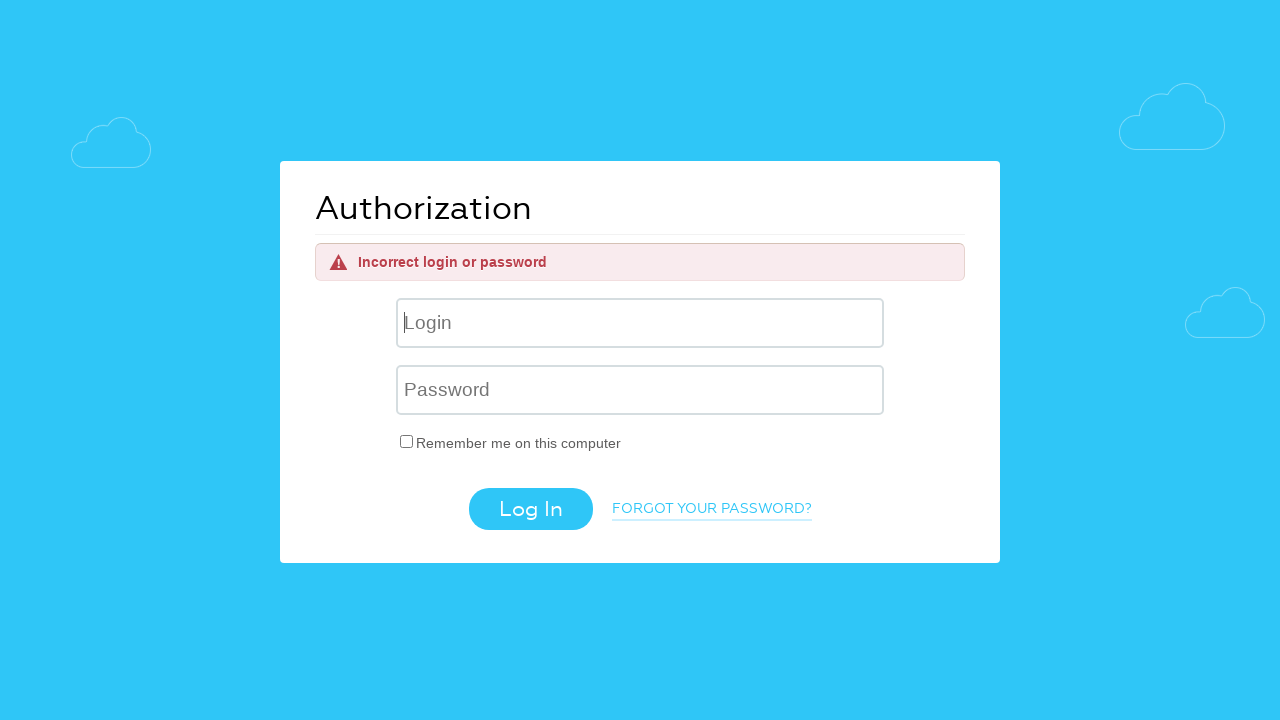

Waited for and found error message element
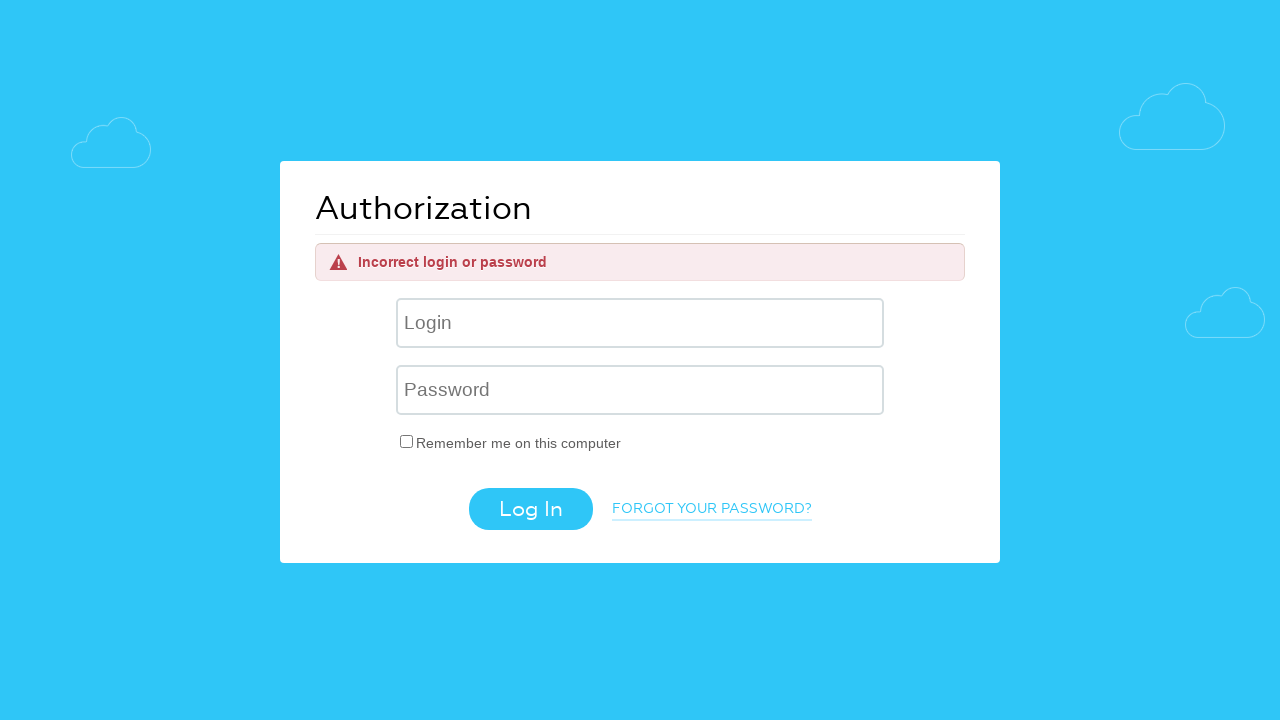

Retrieved error message text content
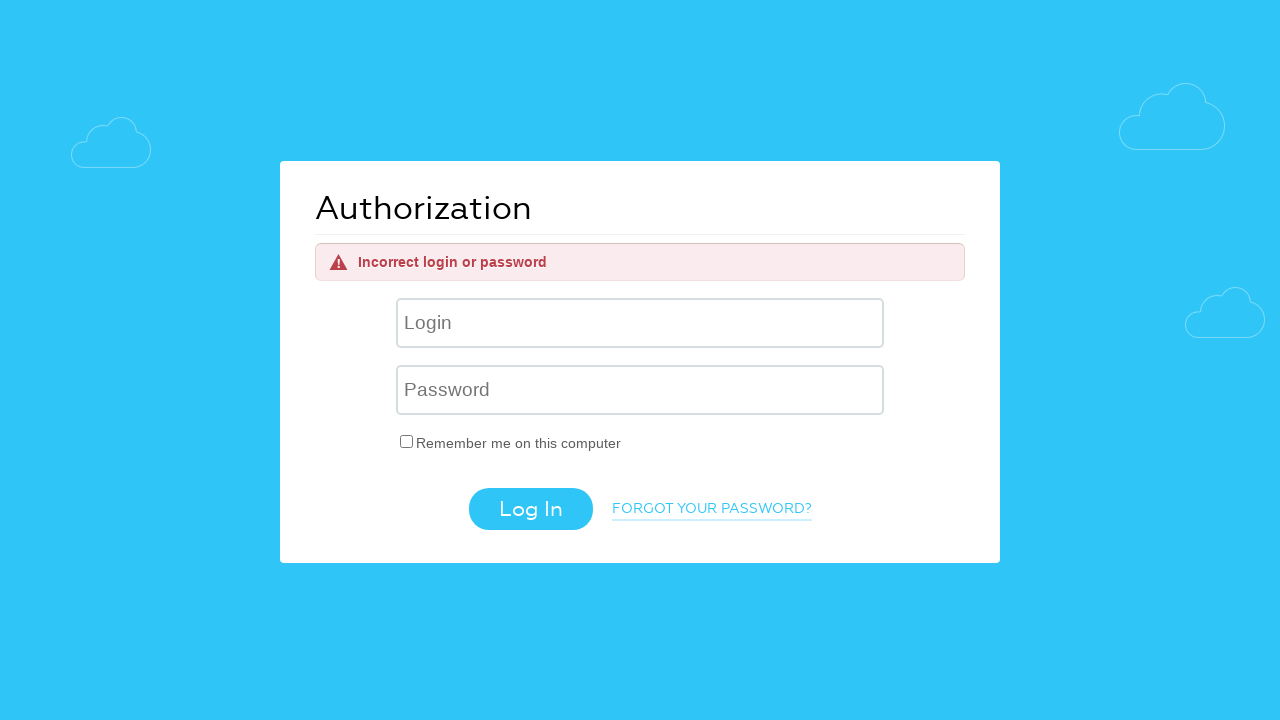

Verified error message matches expected text 'Incorrect login or password'
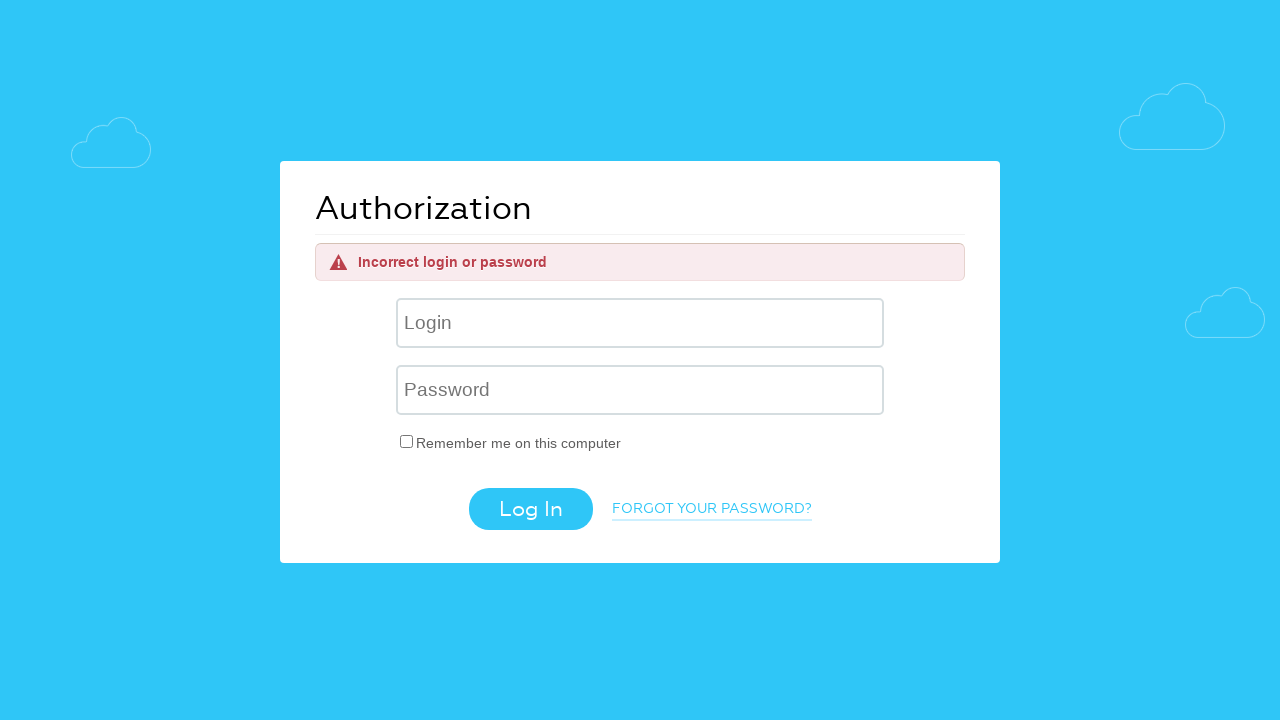

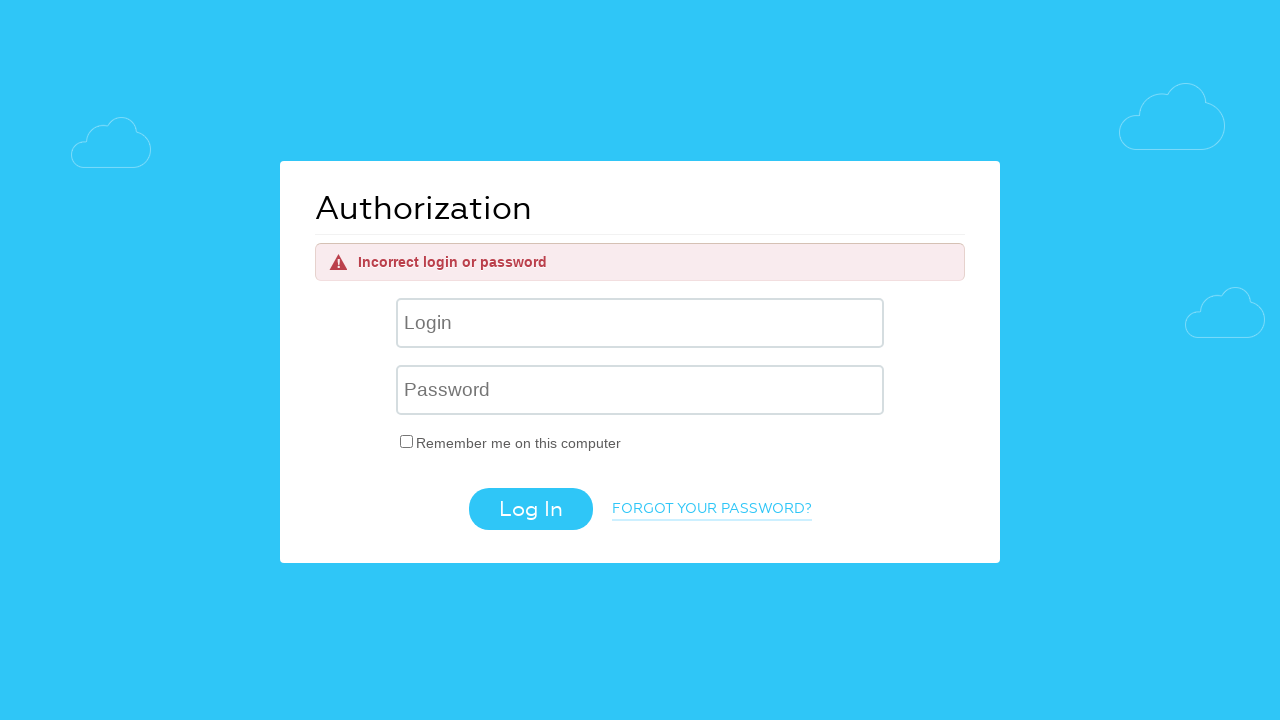